Tests registration form validation when password is less than 6 characters

Starting URL: https://alada.vn/tai-khoan/dang-ky.html

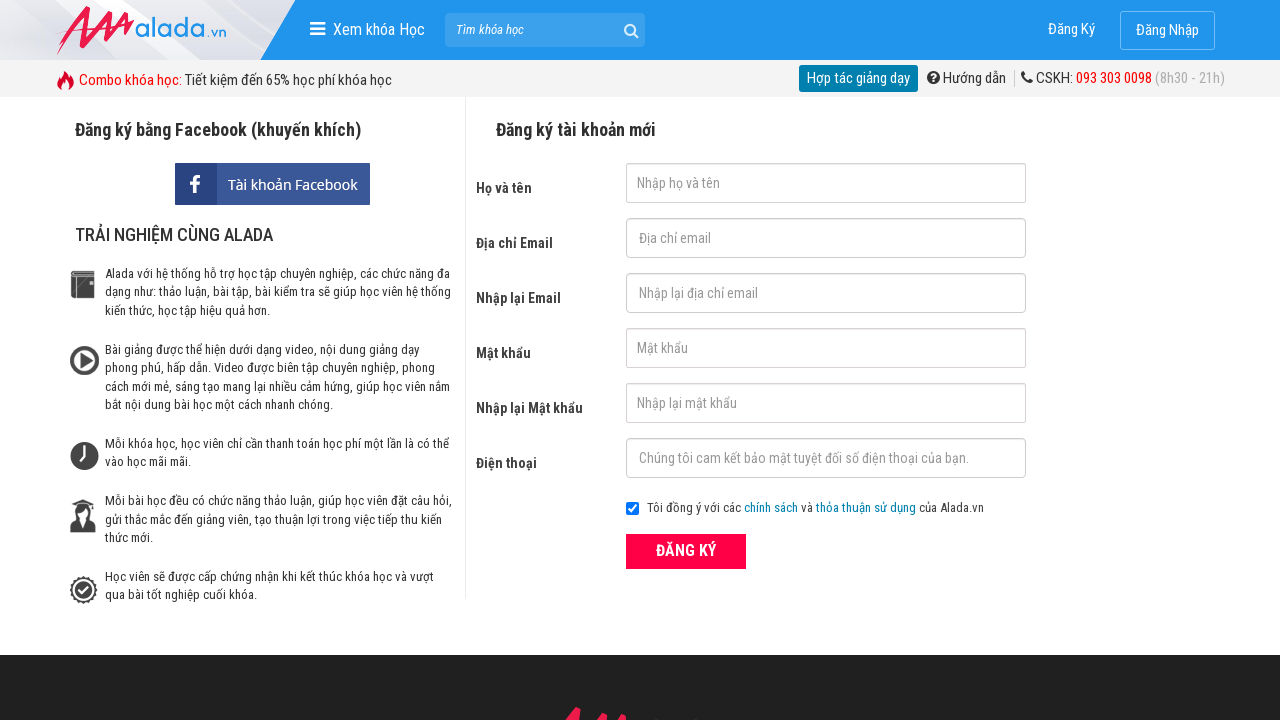

Filled first name field with 'Dinh Thi Huyen Trang' on input#txtFirstname
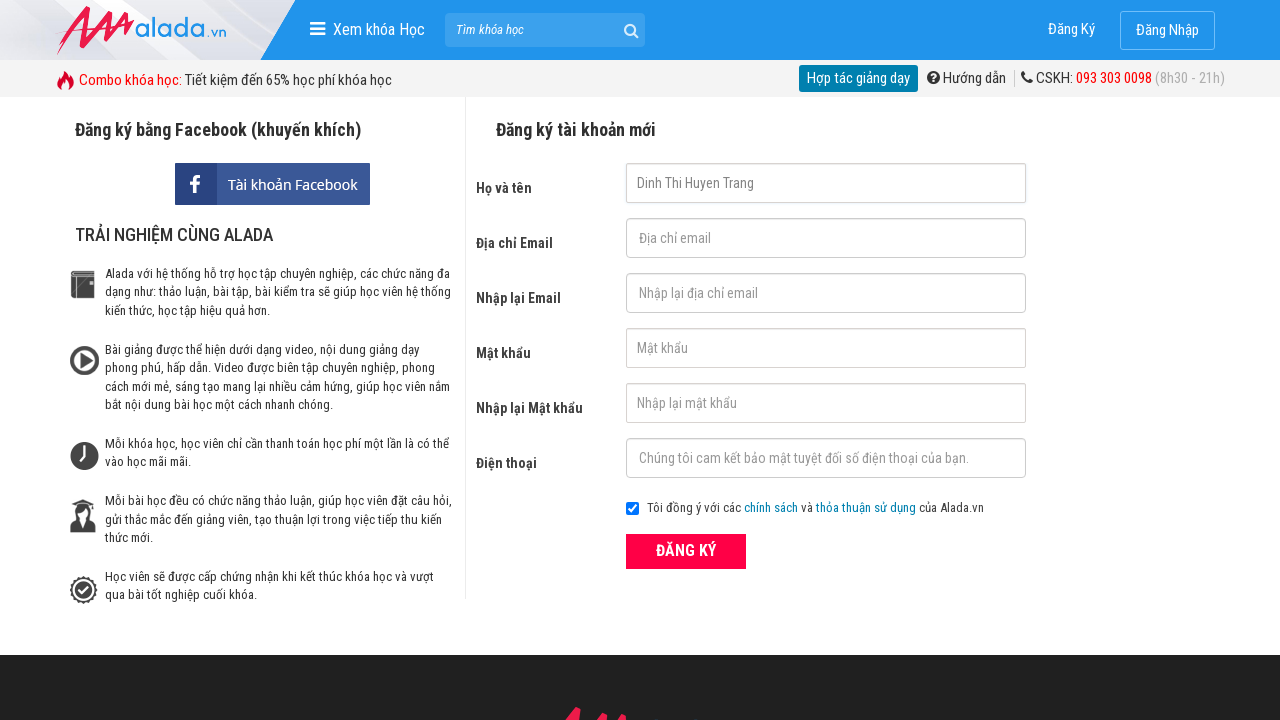

Filled email field with 'miss.trang57@gmail.com' on input#txtEmail
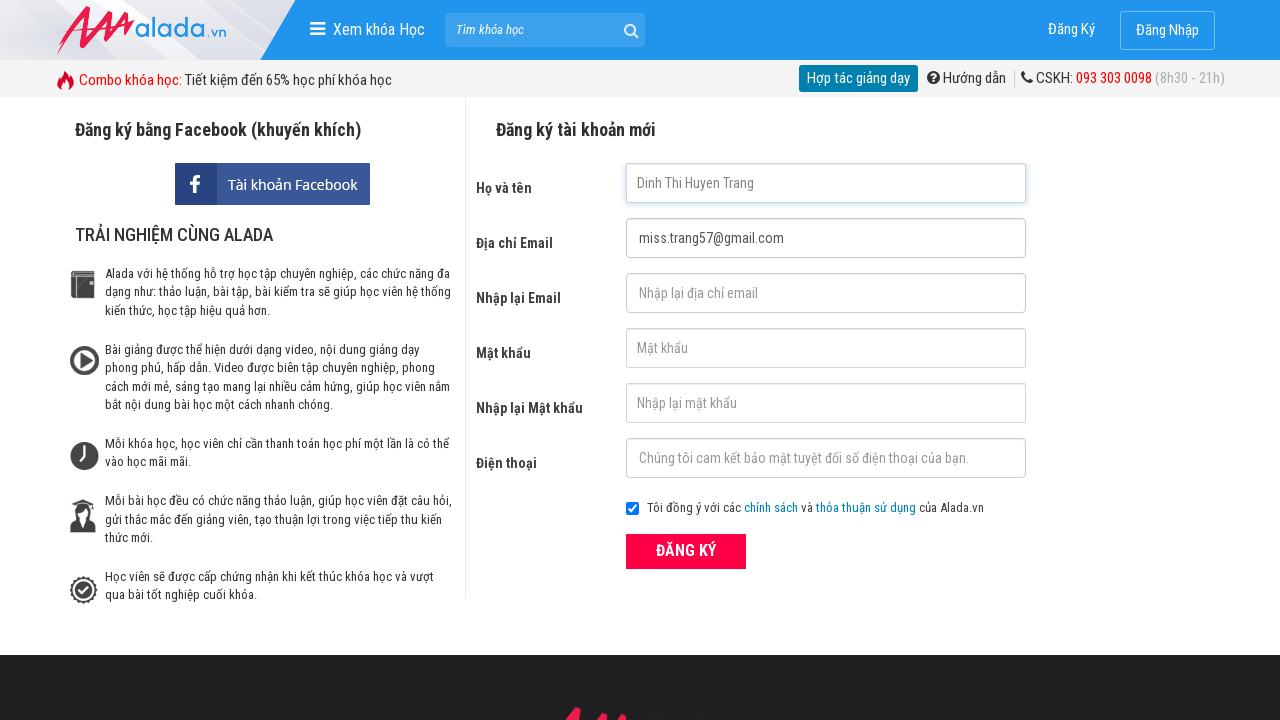

Filled confirm email field with 'miss.trang57@gmail.com' on input#txtCEmail
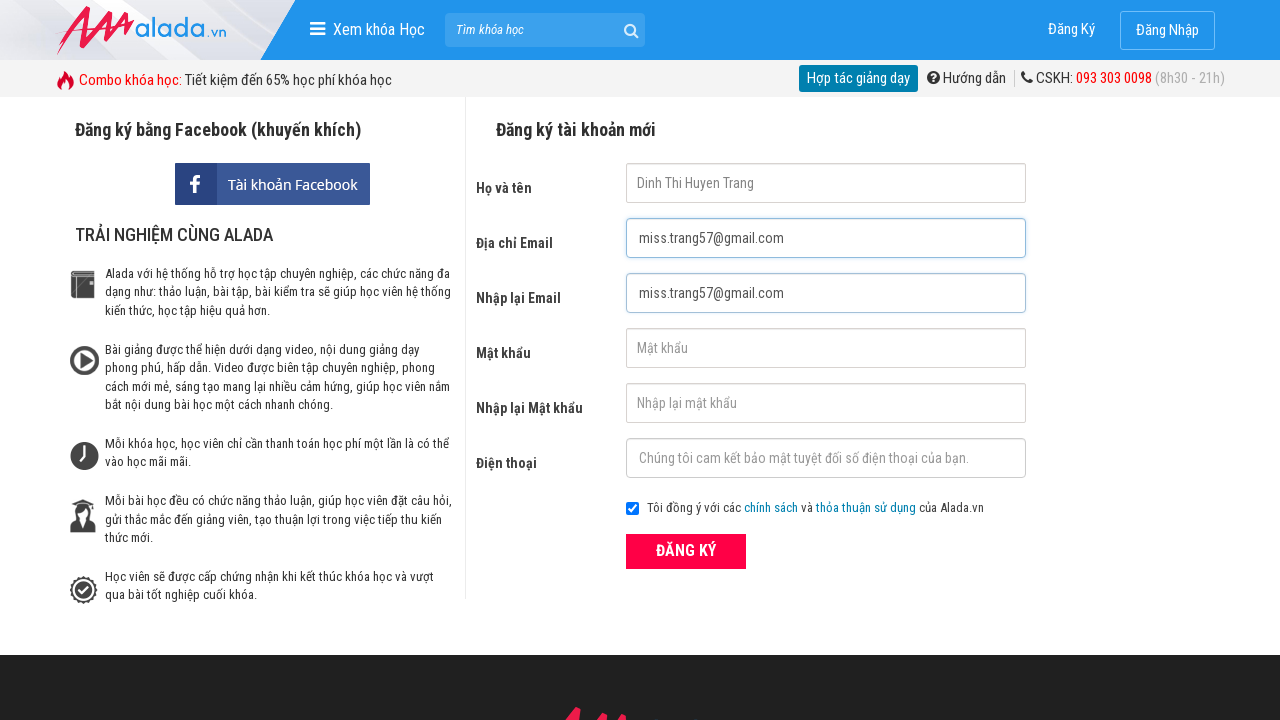

Filled password field with 'Dtht@' (5 characters - less than 6 required) on input#txtPassword
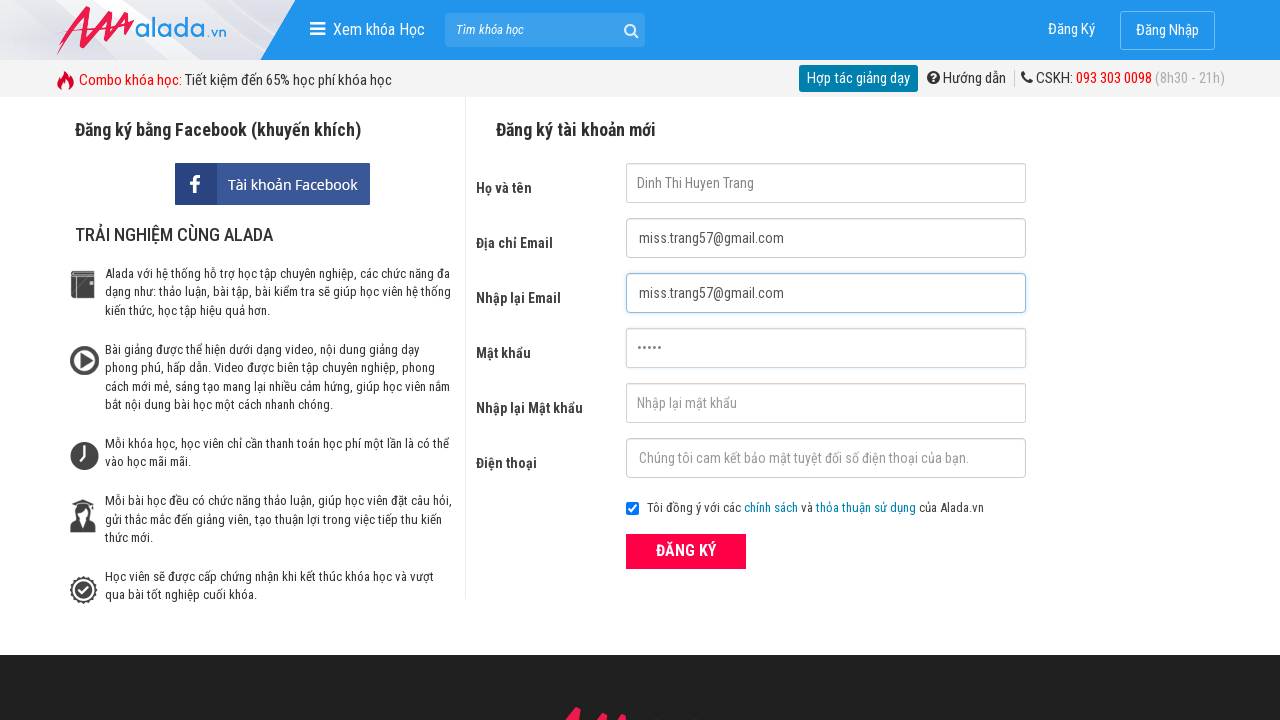

Filled confirm password field with 'Dtht@' (5 characters - less than 6 required) on input#txtCPassword
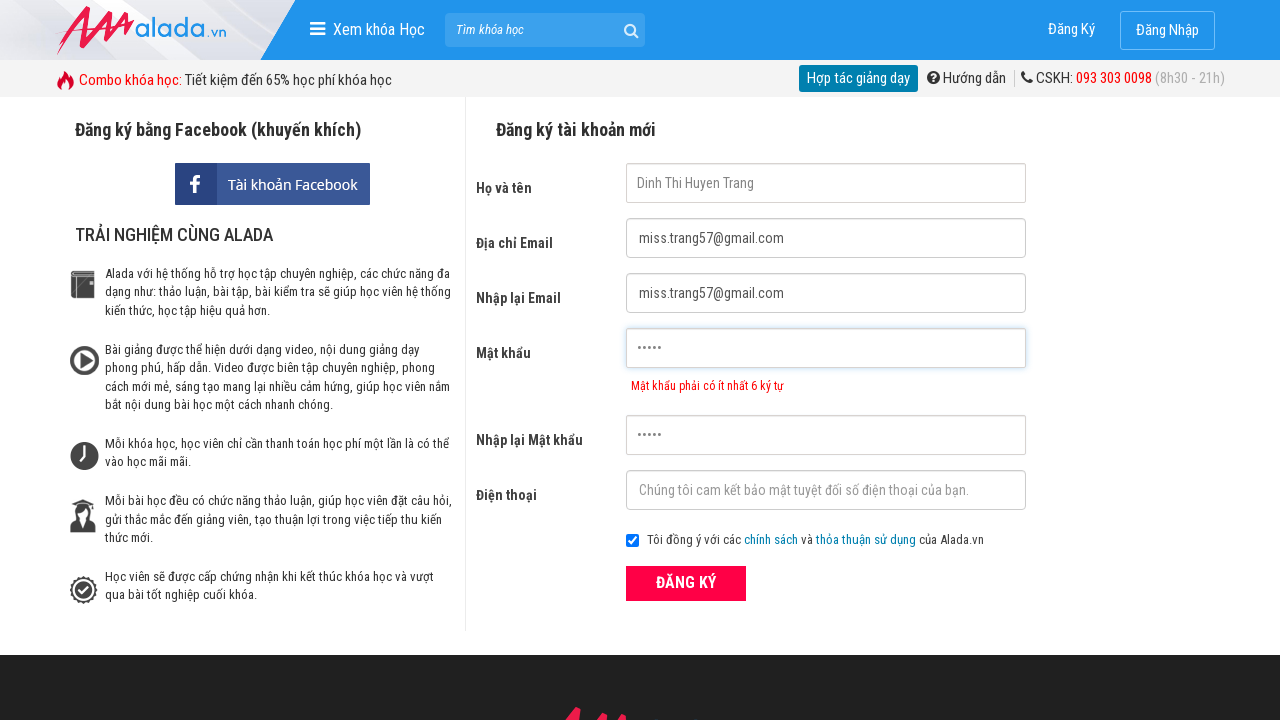

Filled phone field with '0976757850' on input#txtPhone
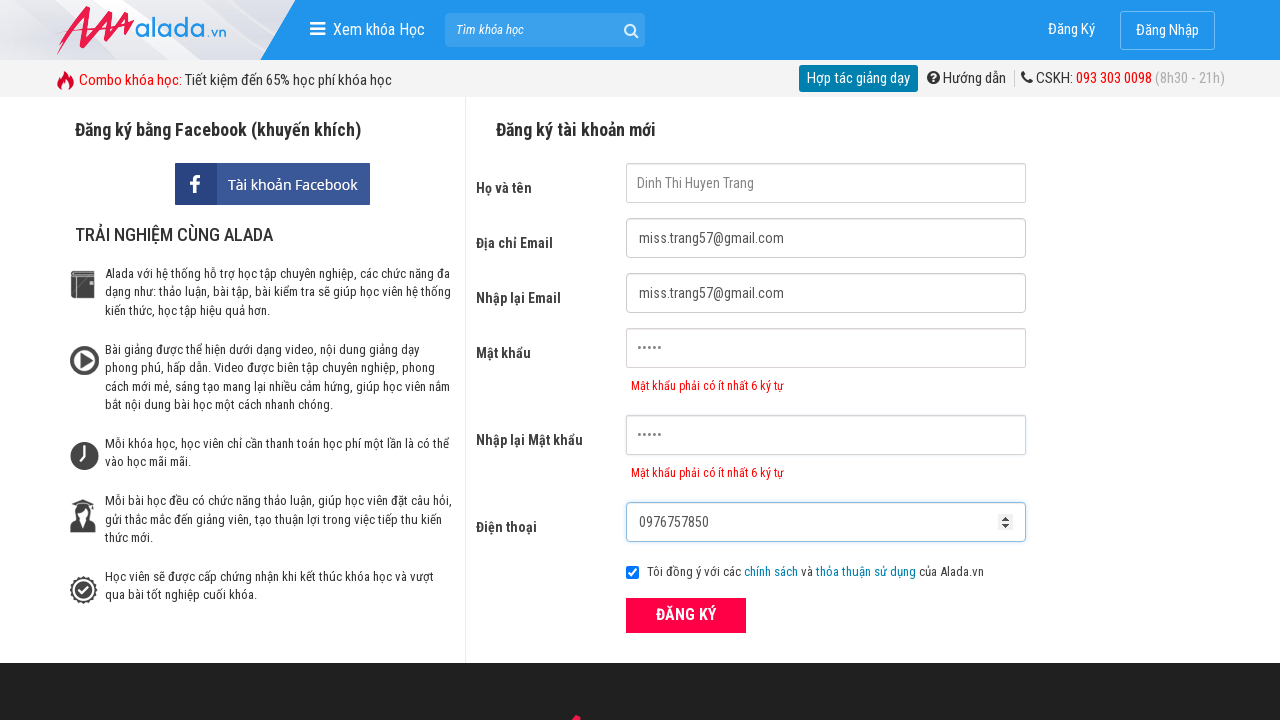

Clicked submit button to submit registration form at (686, 615) on button[type='submit']
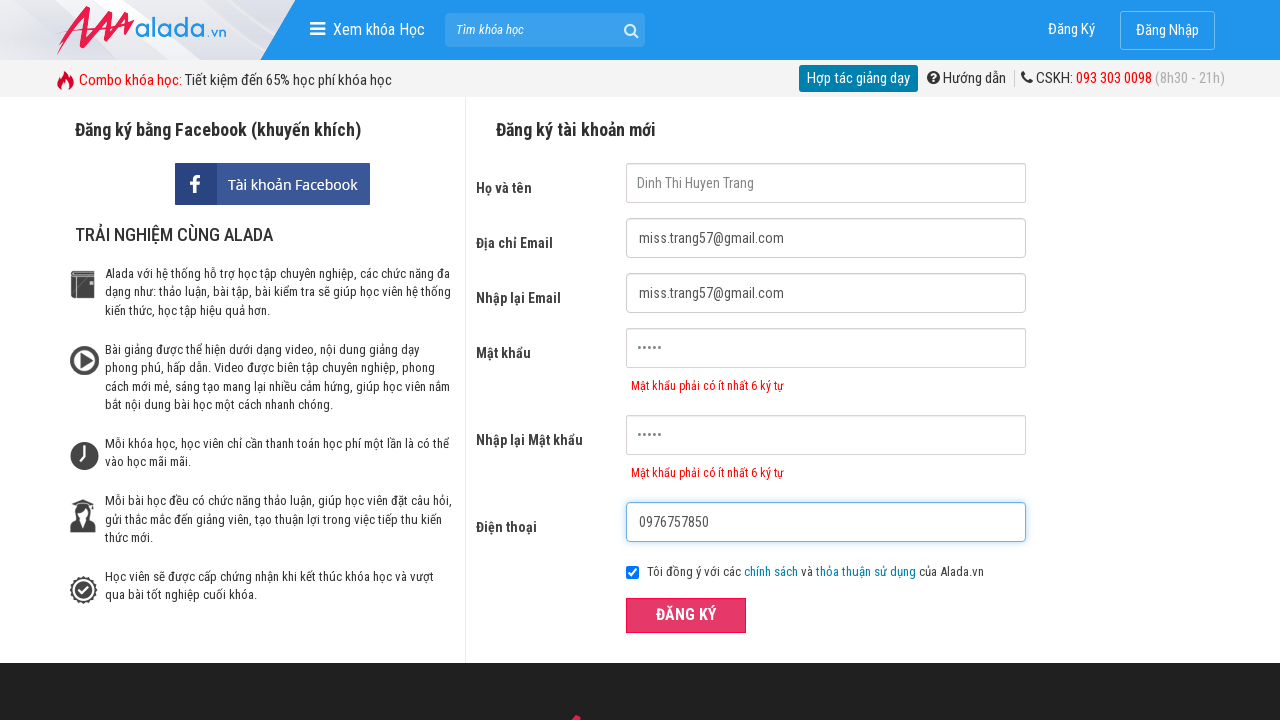

Waited for password error message to appear
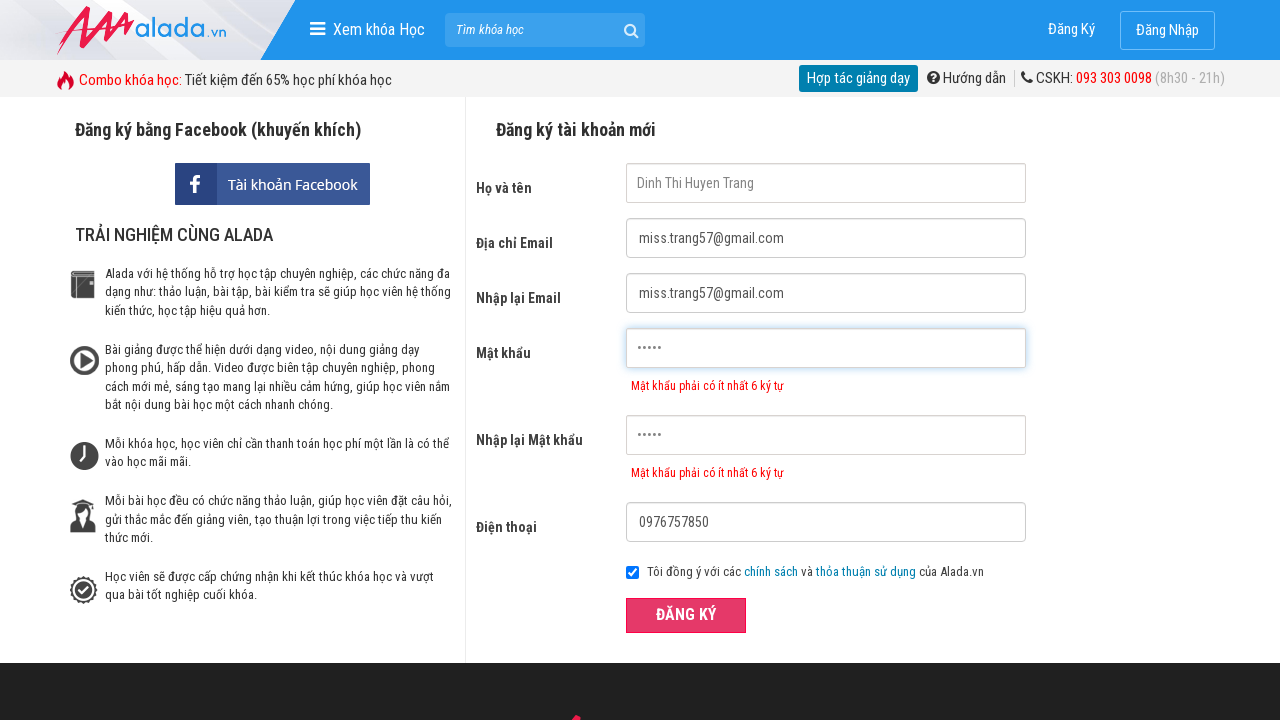

Verified password error message: 'Mật khẩu phải có ít nhất 6 ký tự'
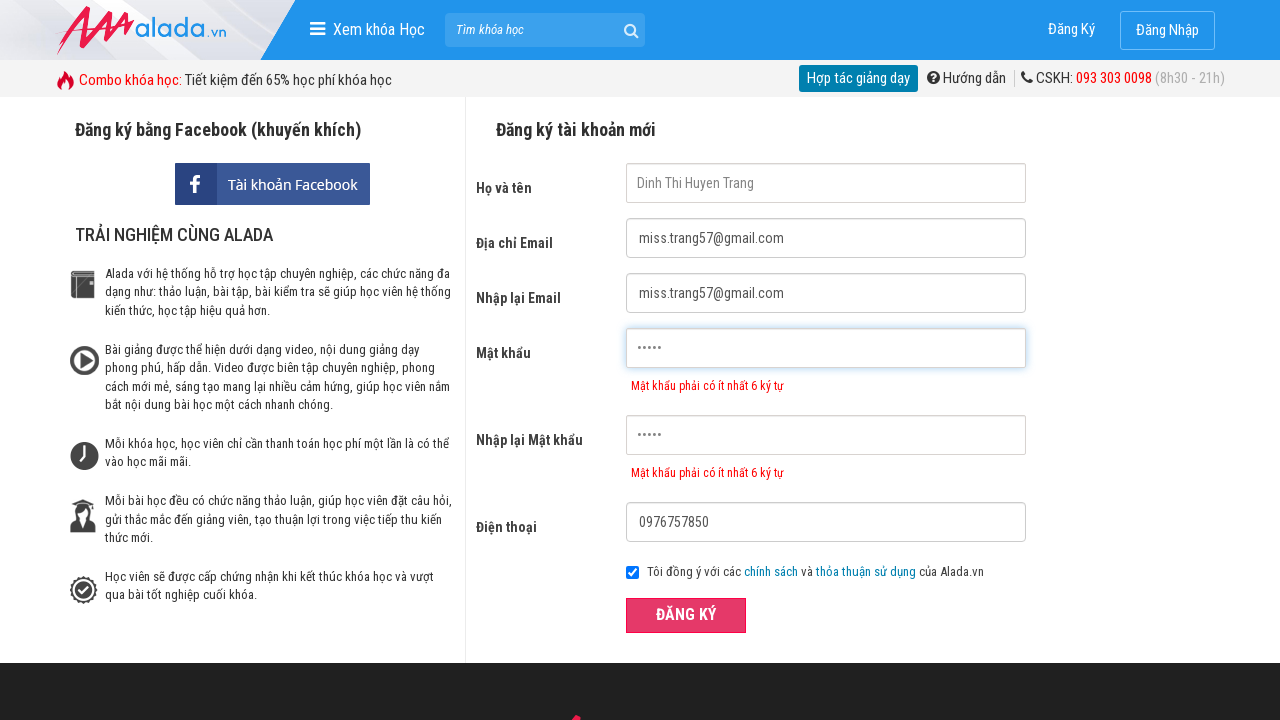

Verified confirm password error message: 'Mật khẩu phải có ít nhất 6 ký tự'
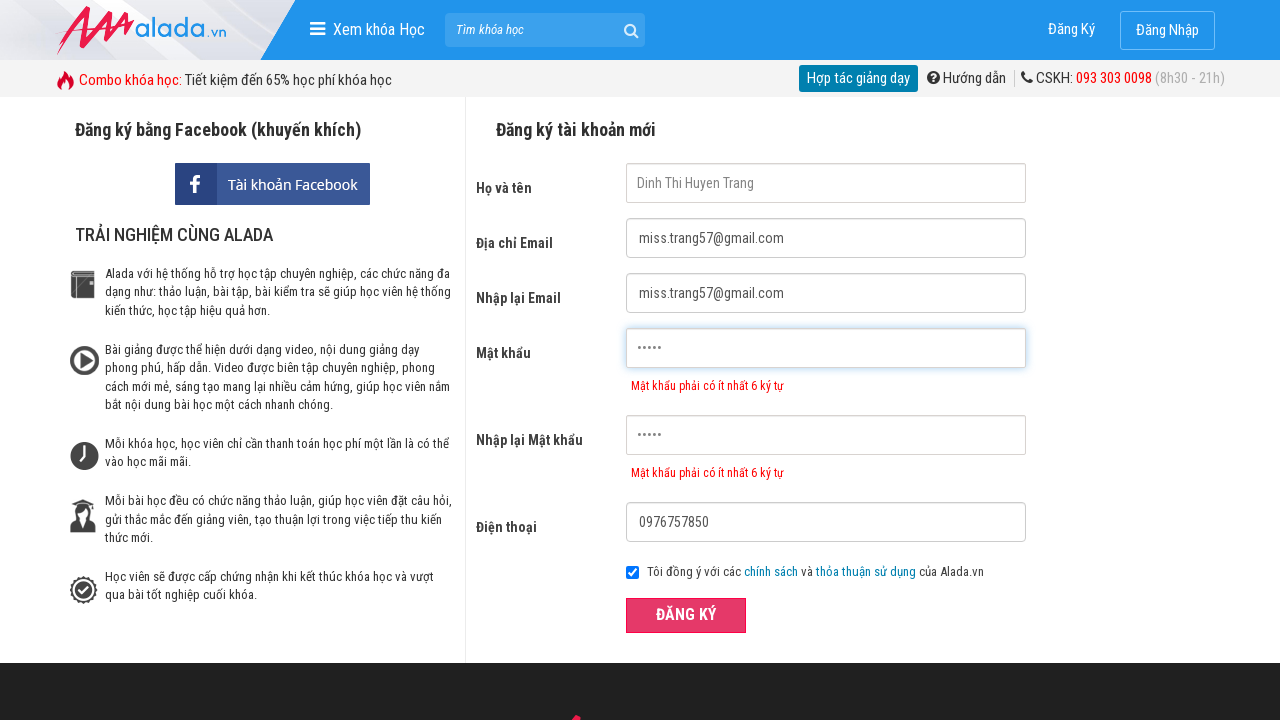

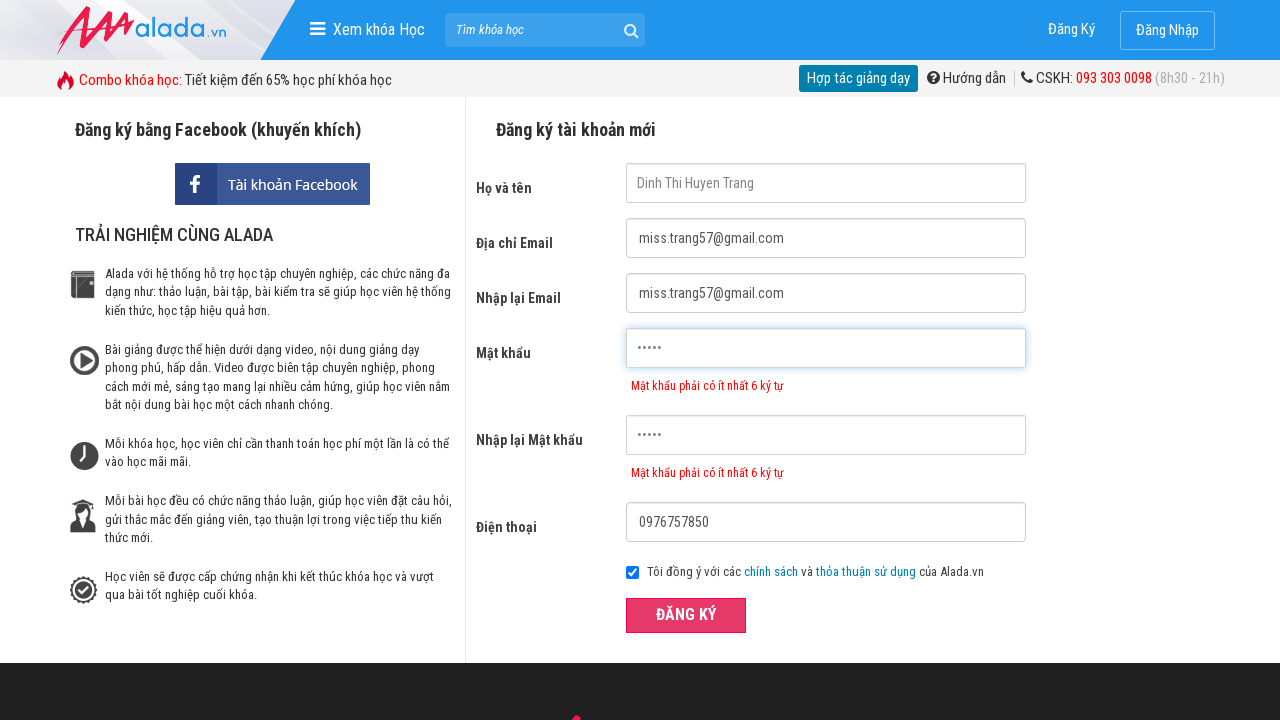